Tests handling of JavaScript prompt popups by clicking a link that triggers a prompt and entering text before accepting

Starting URL: https://www.selenium.dev/documentation/webdriver/interactions/alerts/

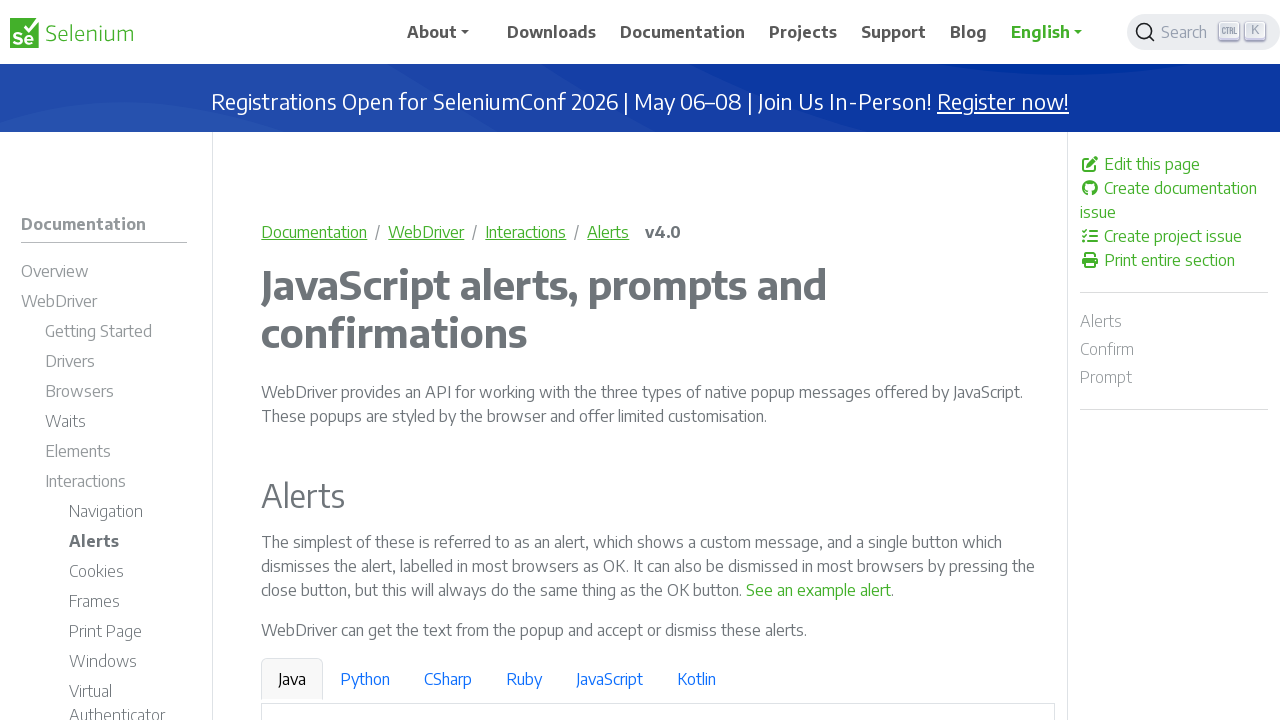

Set up dialog handler to accept prompt with text 'playwright'
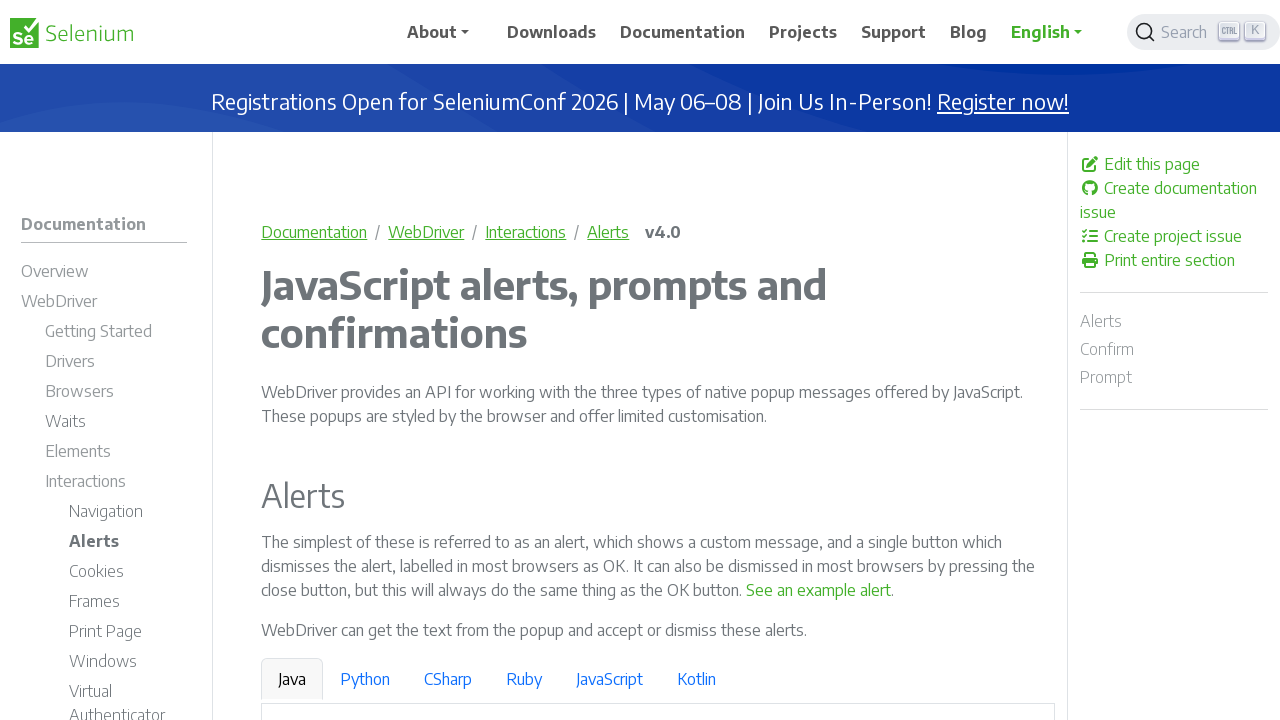

Clicked link to trigger JavaScript prompt popup at (627, 360) on xpath=//a[normalize-space()='See a sample prompt']
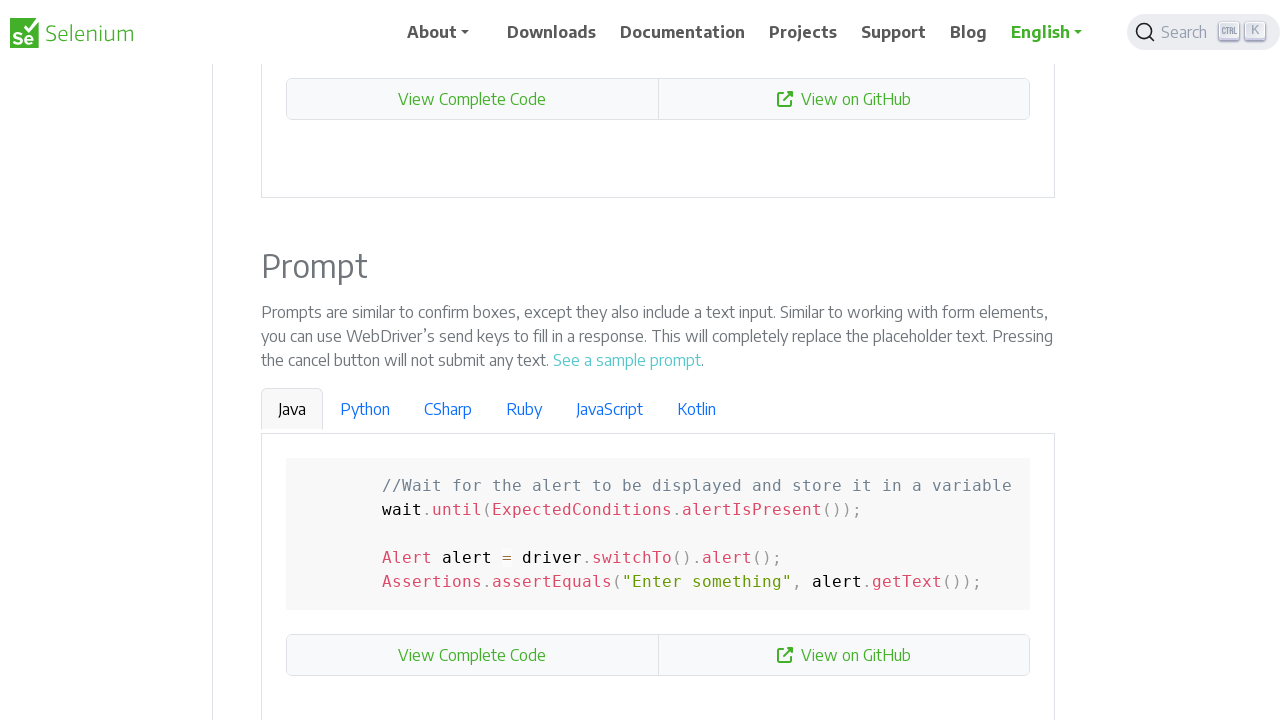

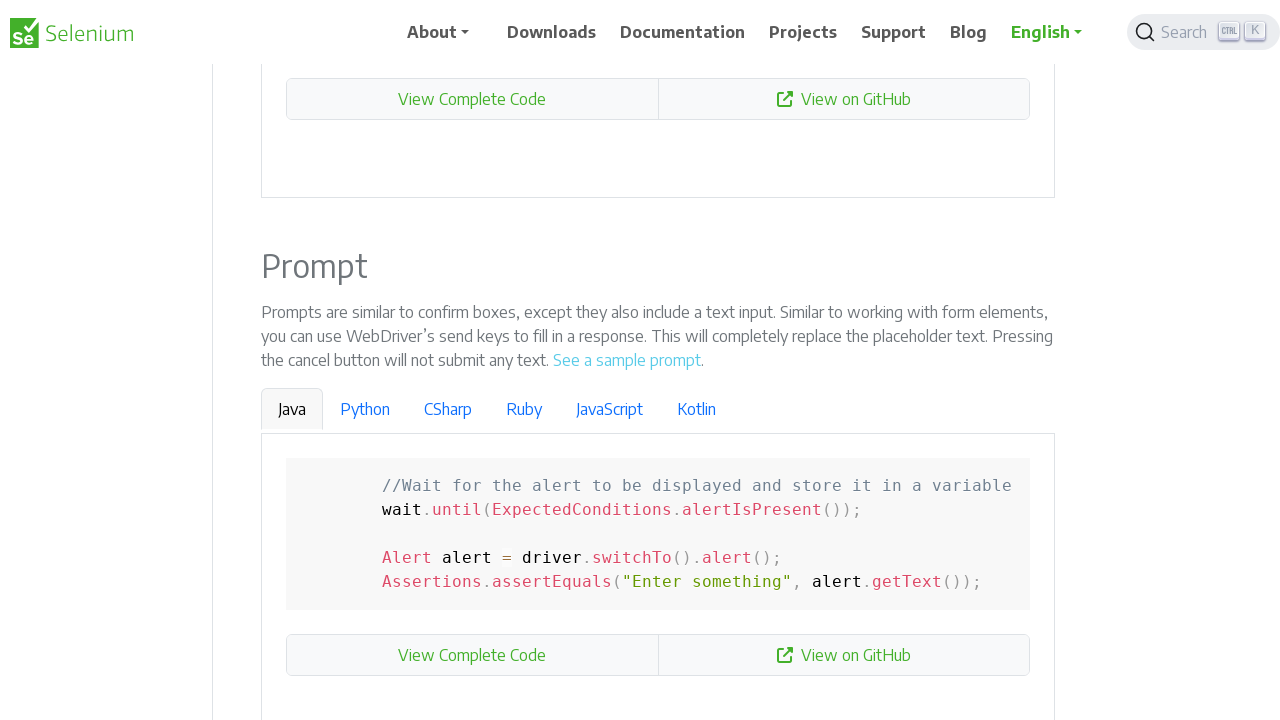